Tests drag and drop mouse action by dragging an element from source to target location

Starting URL: https://crossbrowsertesting.github.io/drag-and-drop

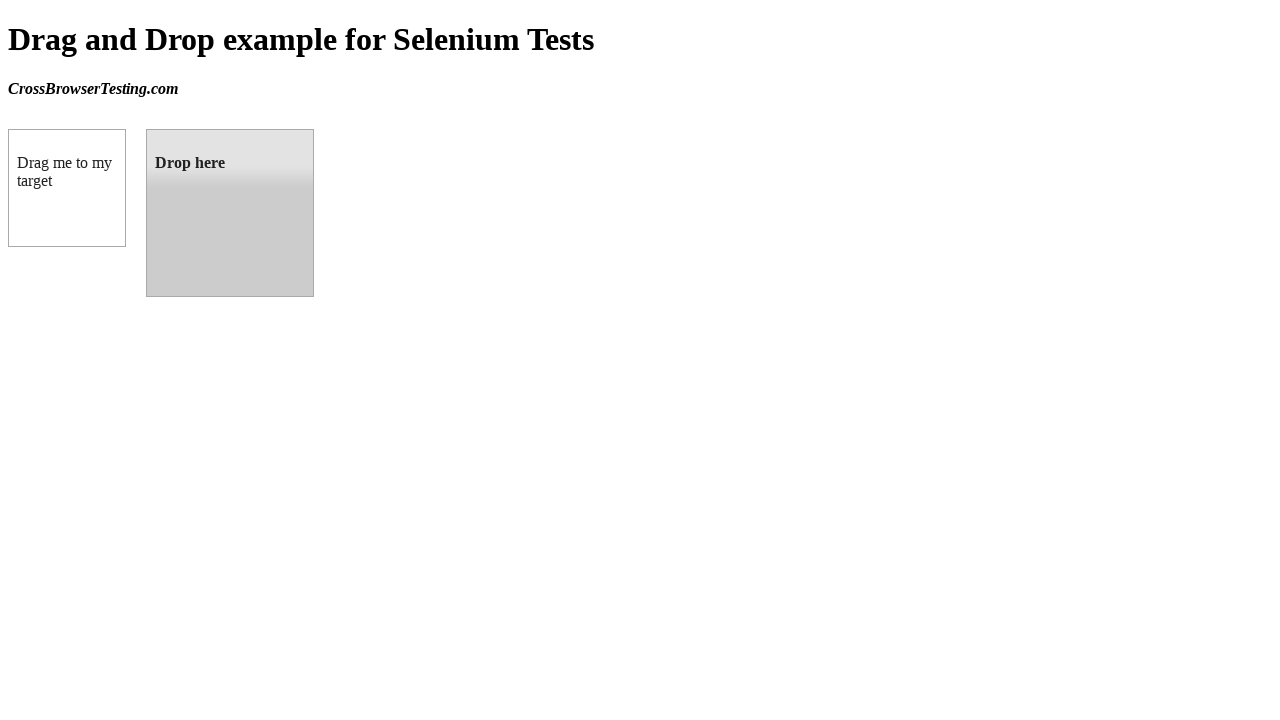

Located the draggable source element
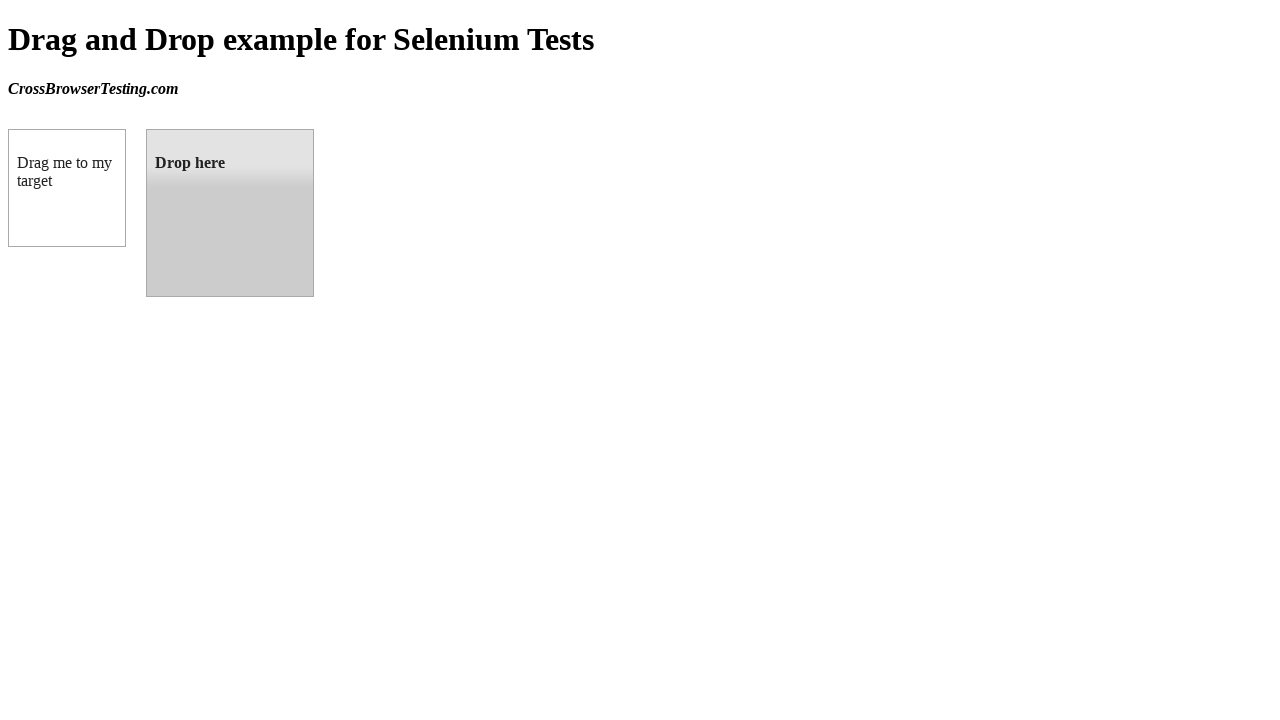

Located the droppable target element
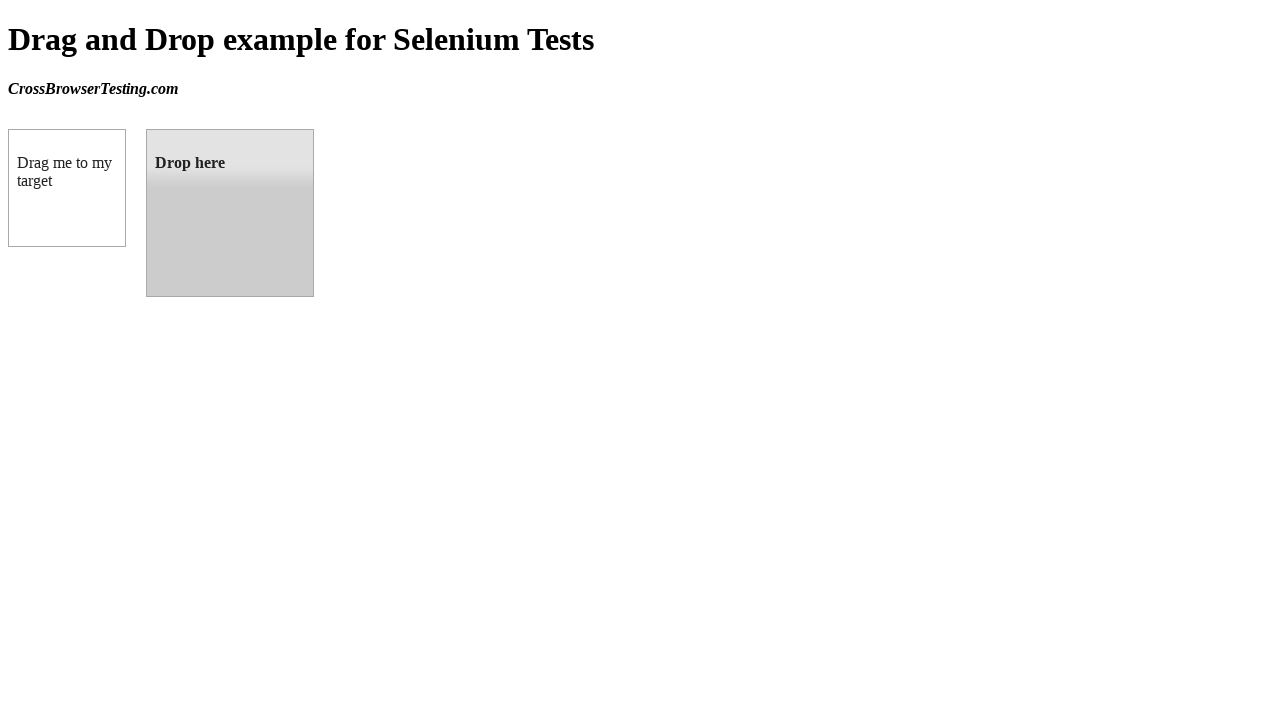

Dragged element from source to target location at (230, 213)
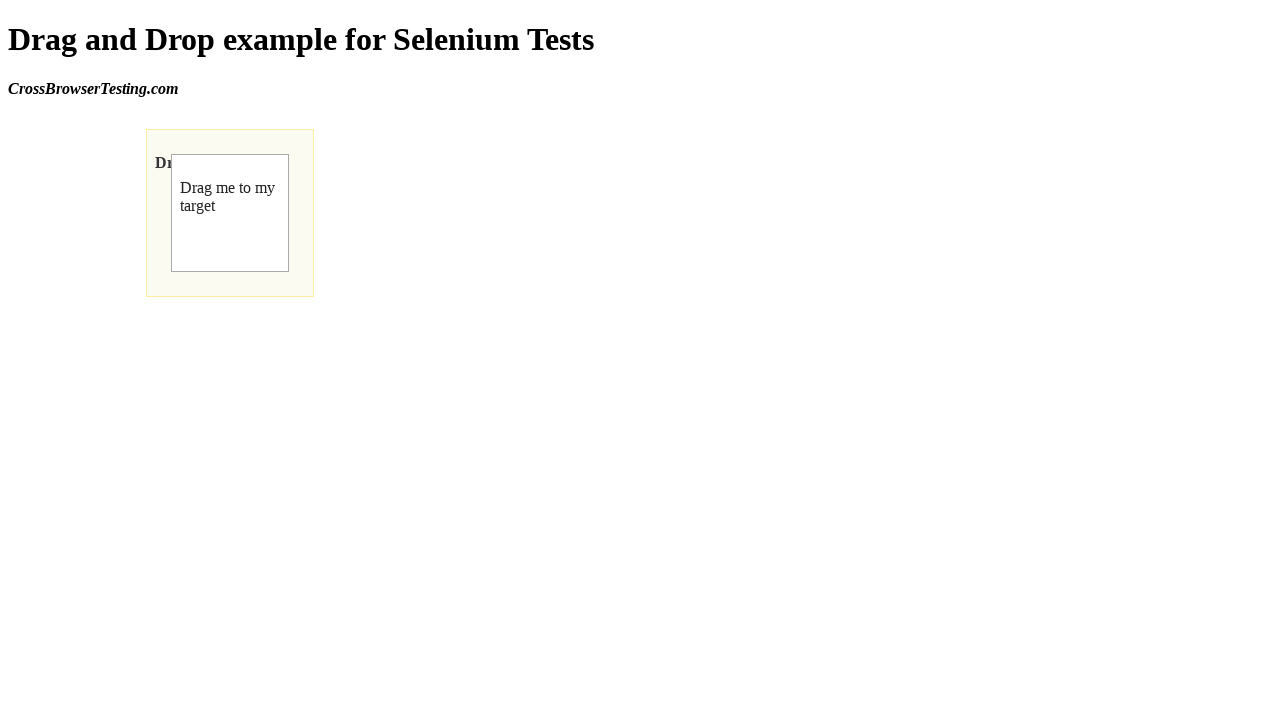

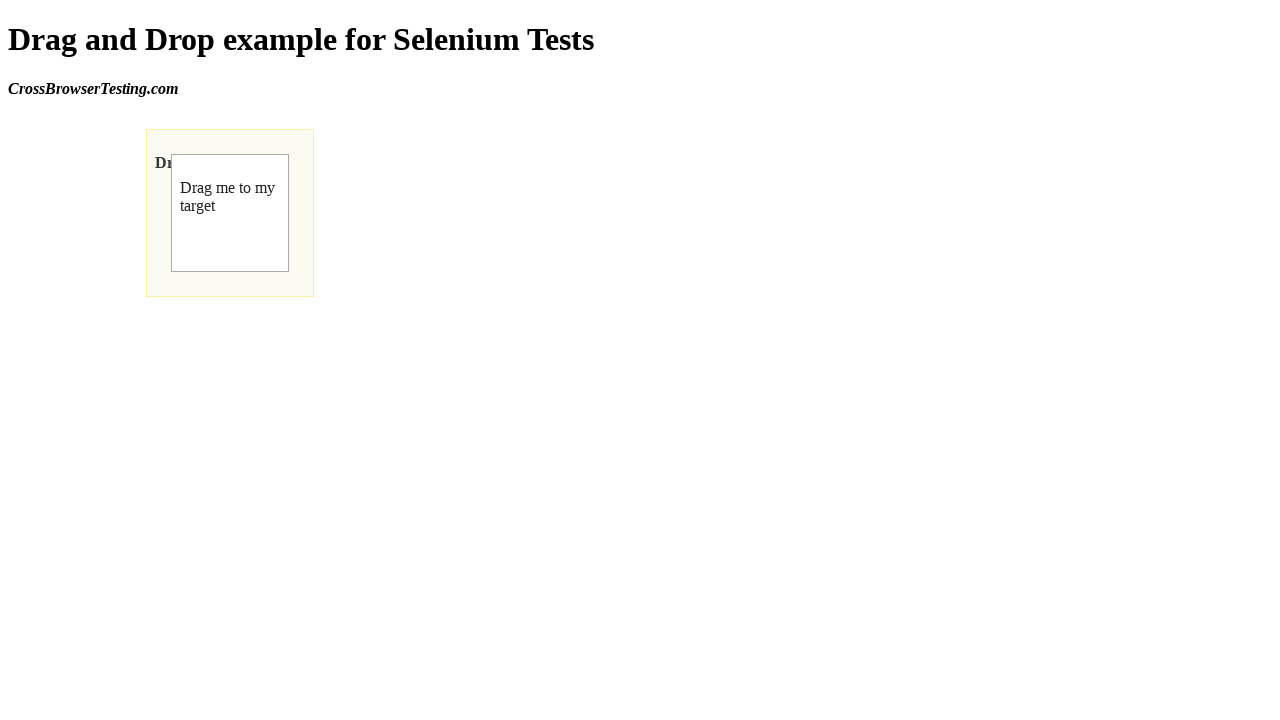